Tests radio button selection by clicking the "Yes" option and verifying the selection text appears

Starting URL: https://demoqa.com/radio-button

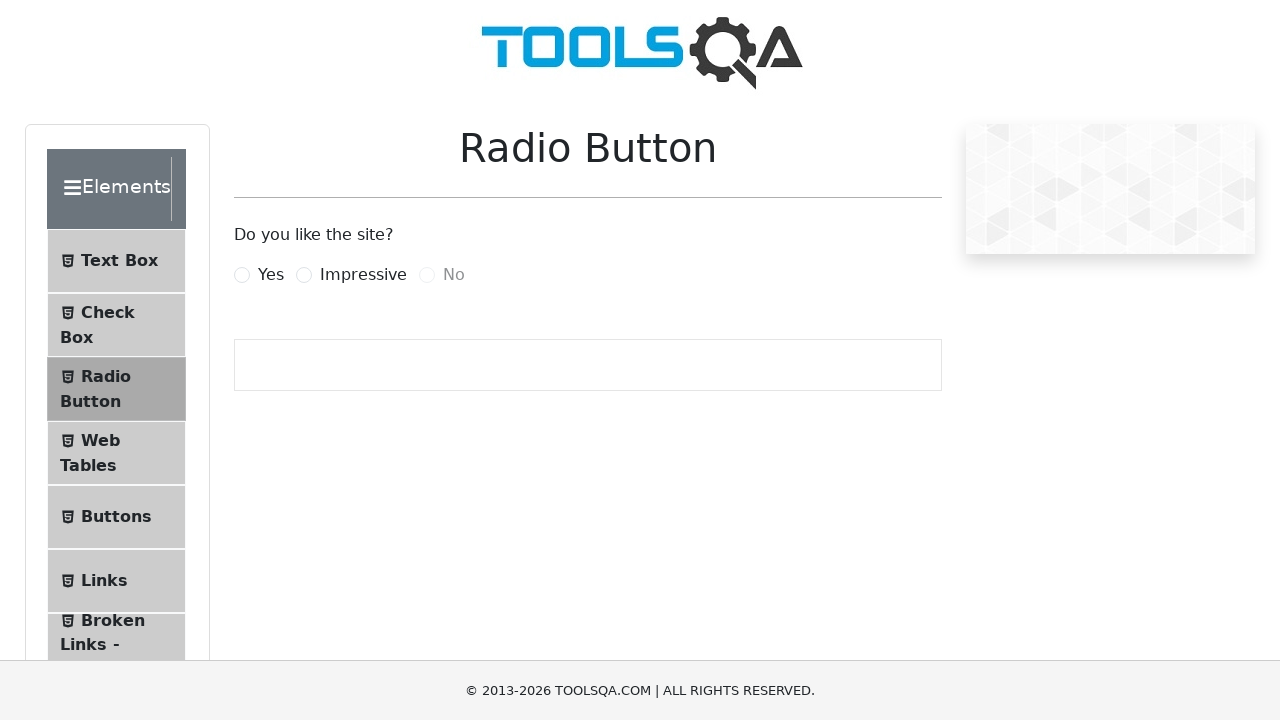

Clicked the 'Yes' radio button option at (271, 275) on label[for='yesRadio']
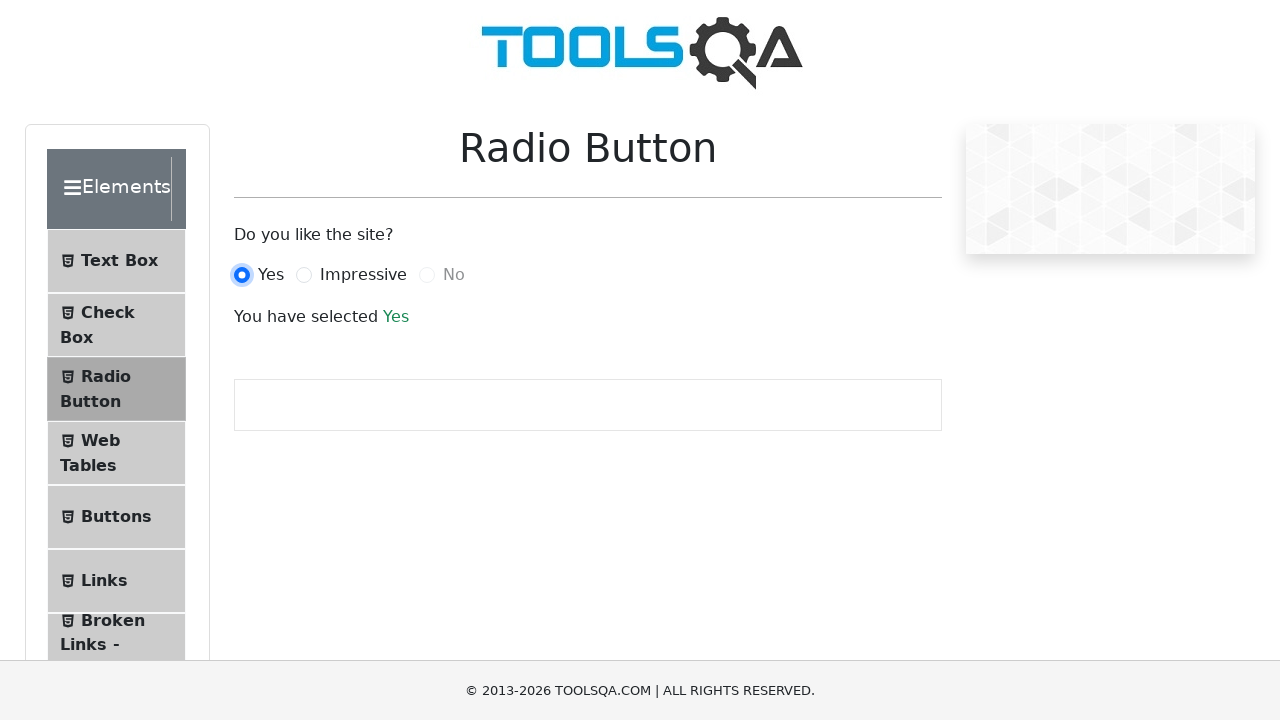

Radio button selection text appeared on page
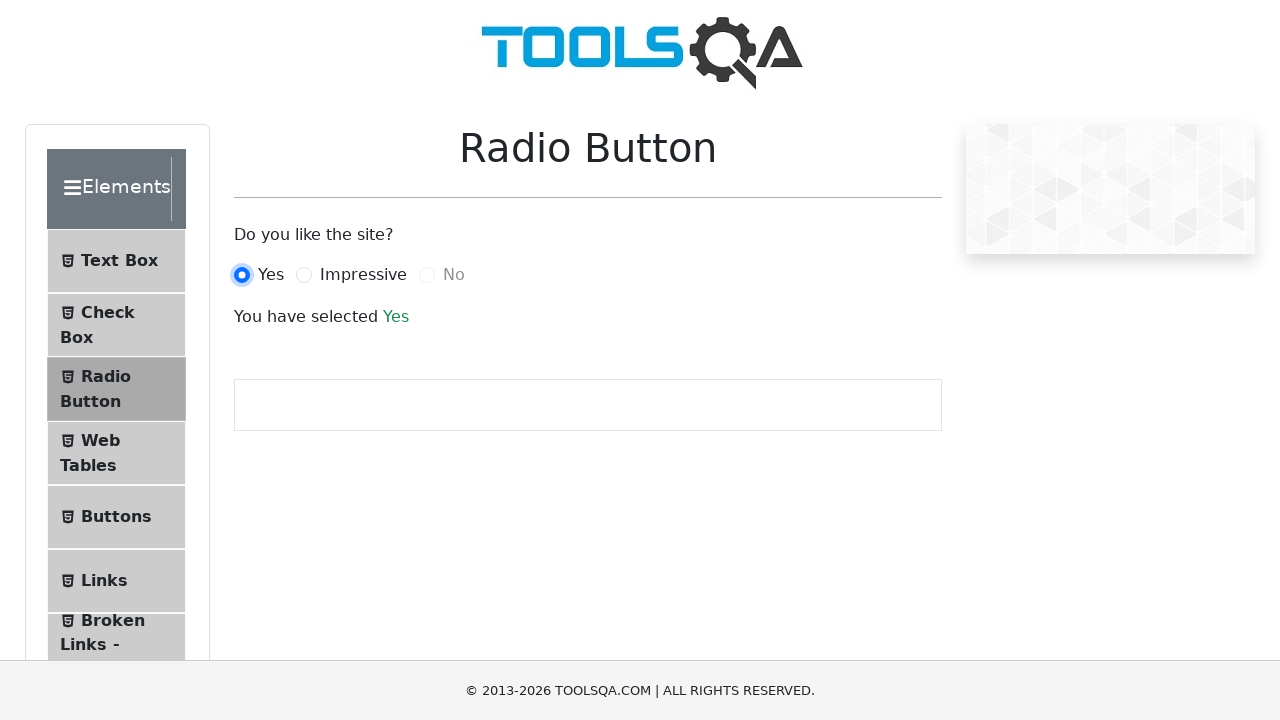

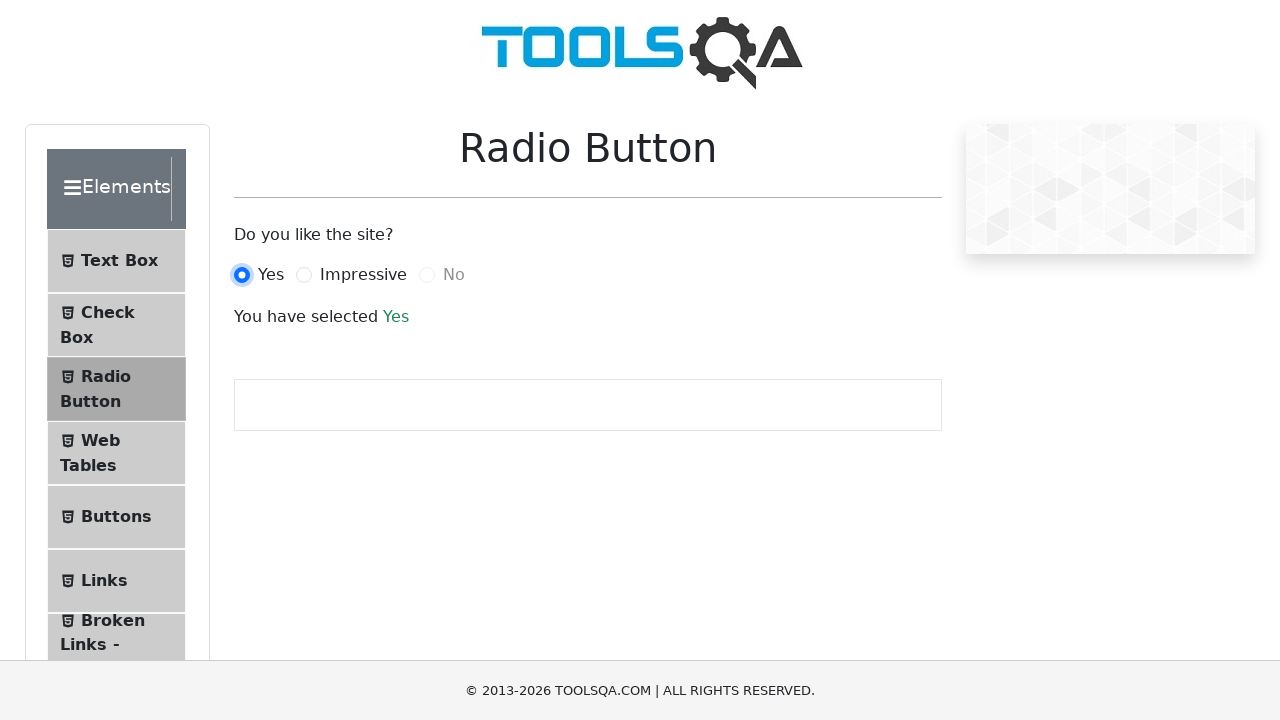